Demonstrates basic browser commands by navigating to a website, retrieving page title, current URL, and page source, then refreshing the page.

Starting URL: http://daringfireball.net/

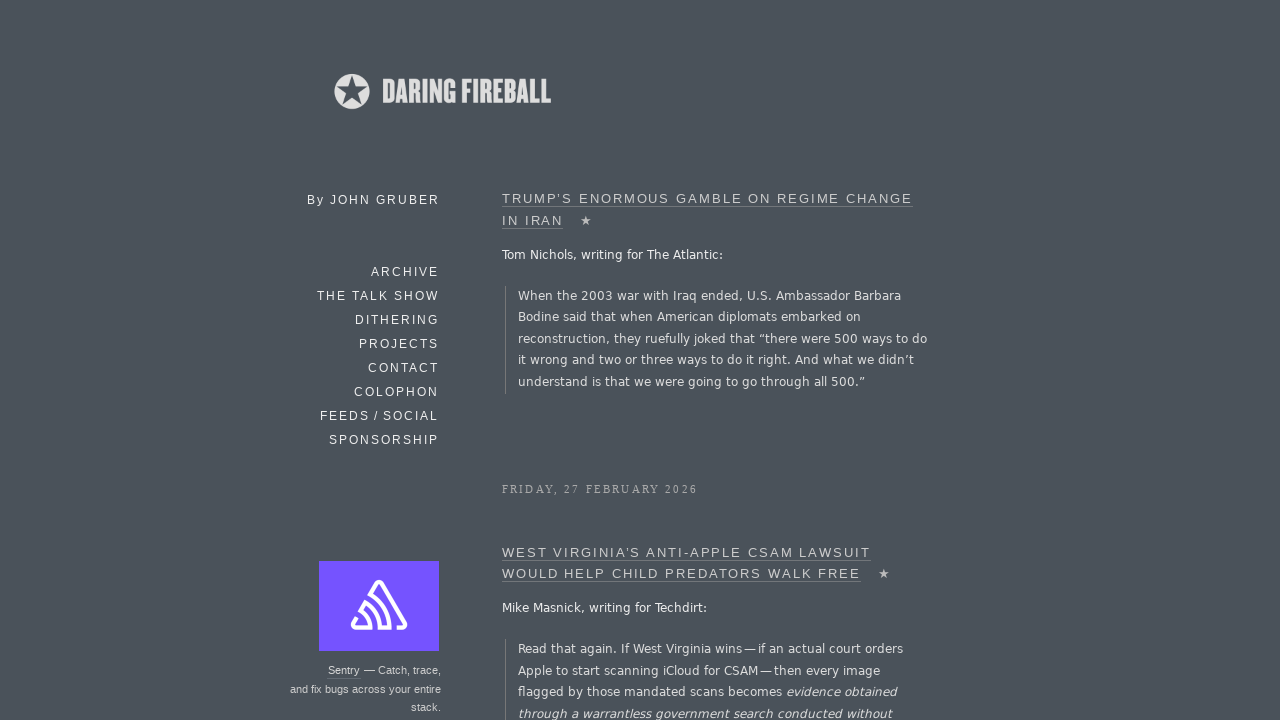

Retrieved page title
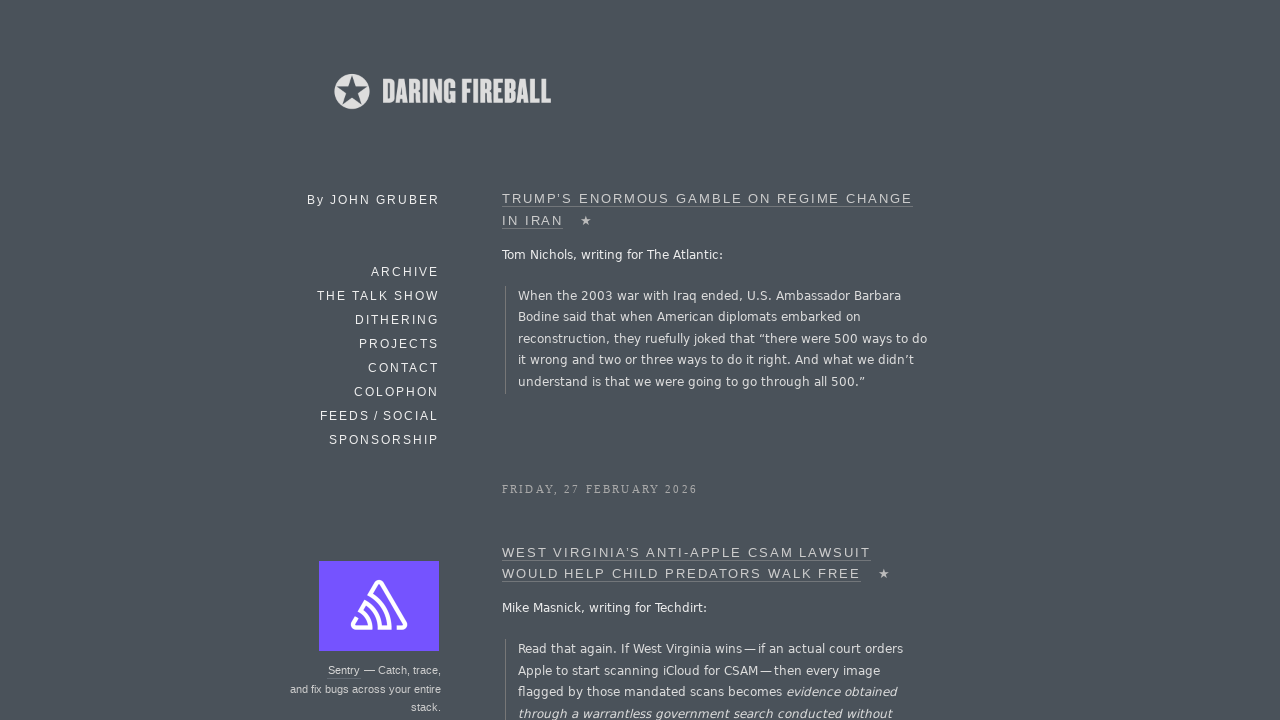

Calculated page title length
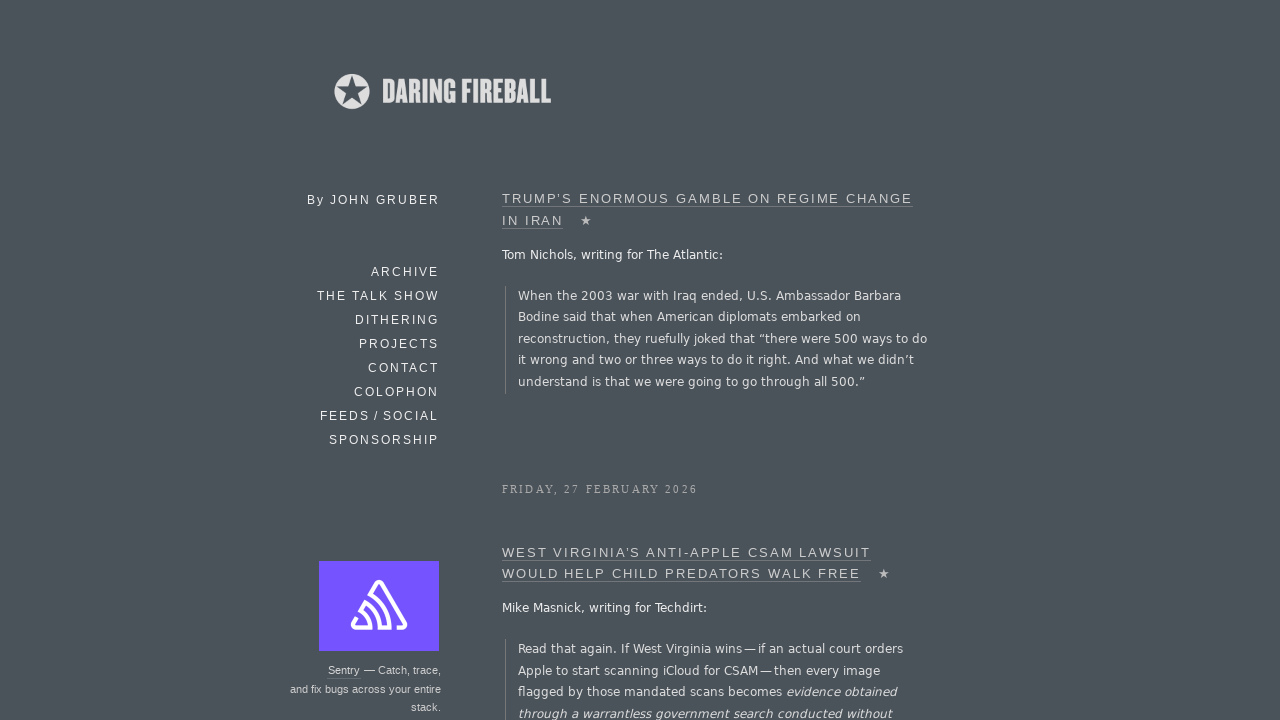

Retrieved current URL
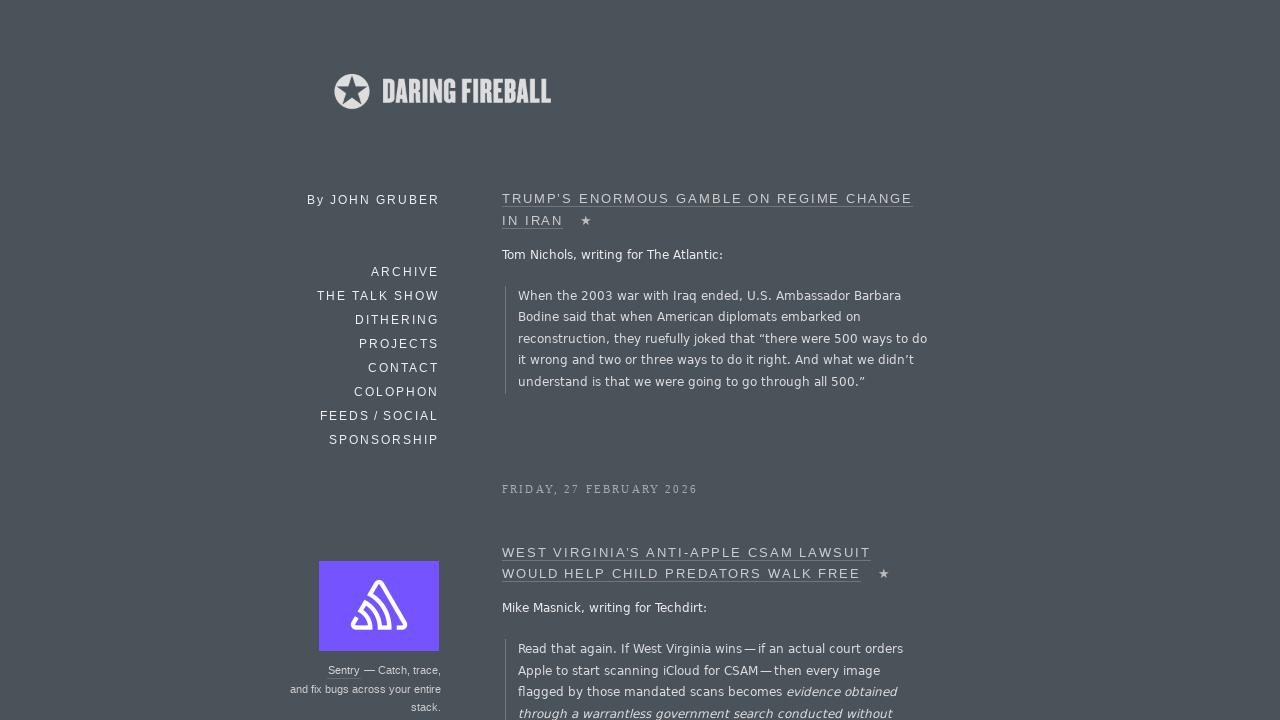

Calculated current URL length
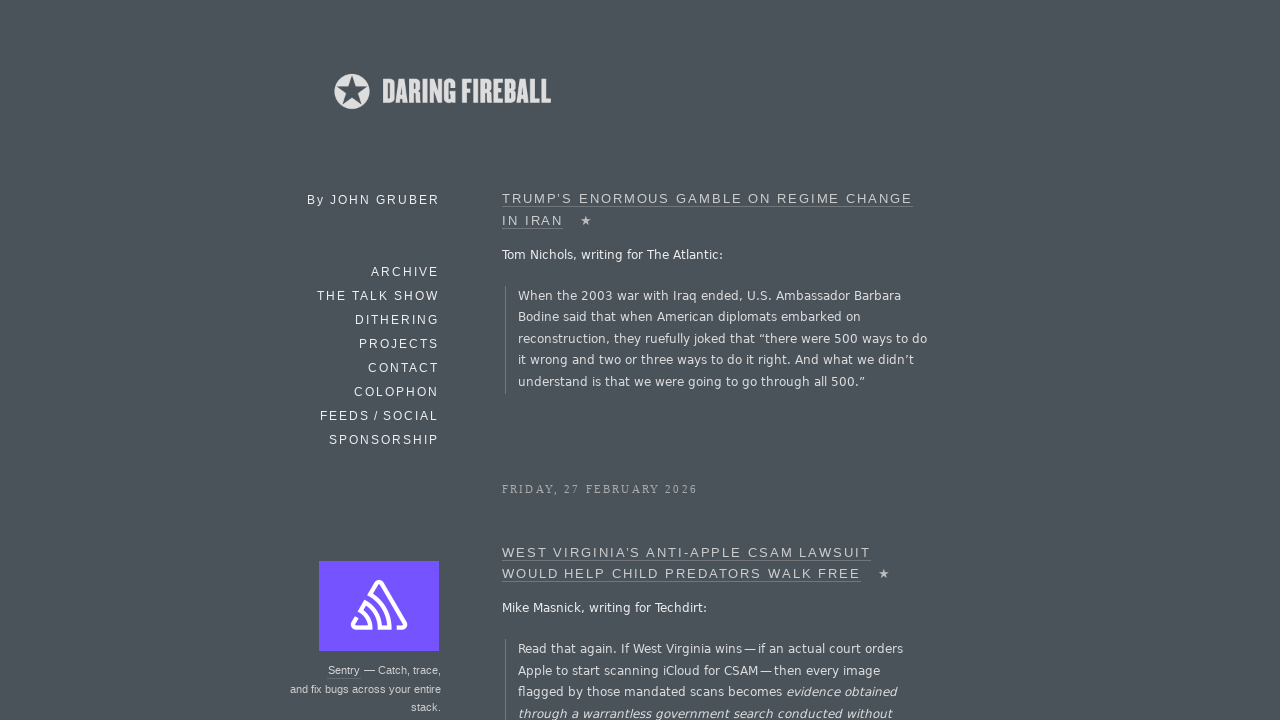

Refreshed page by navigating to current URL
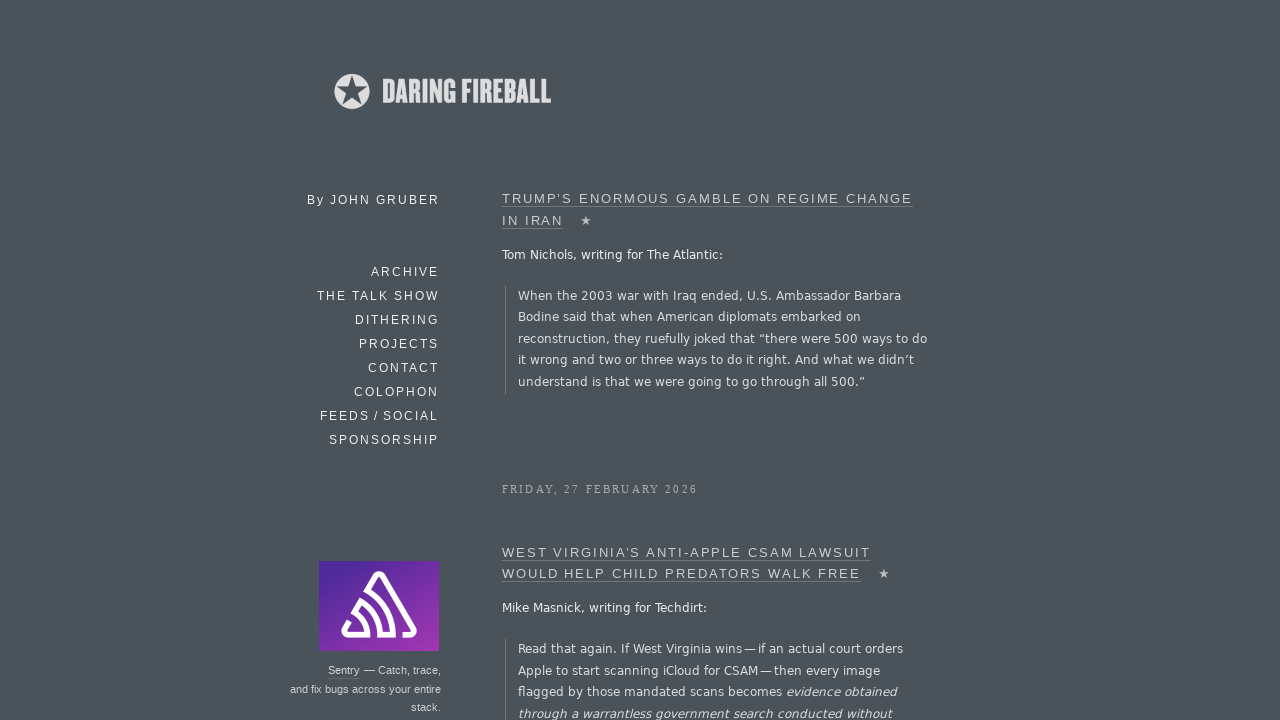

Retrieved page source content
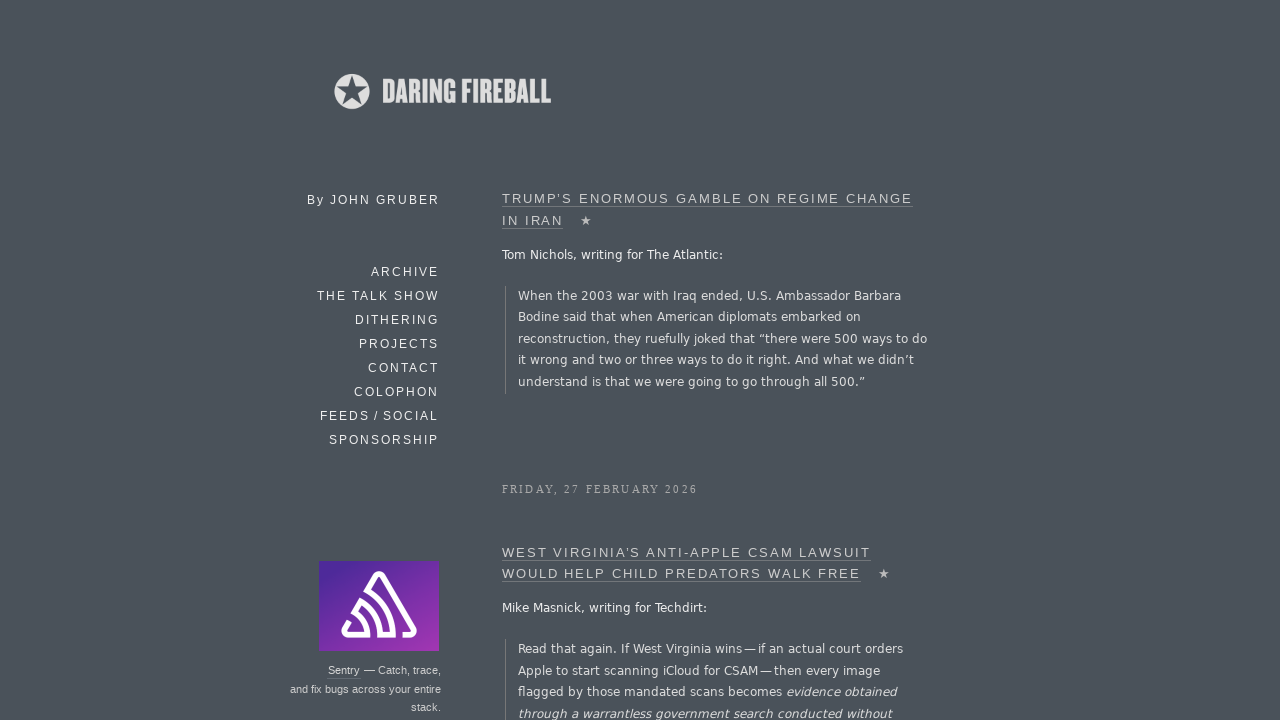

Calculated page source length
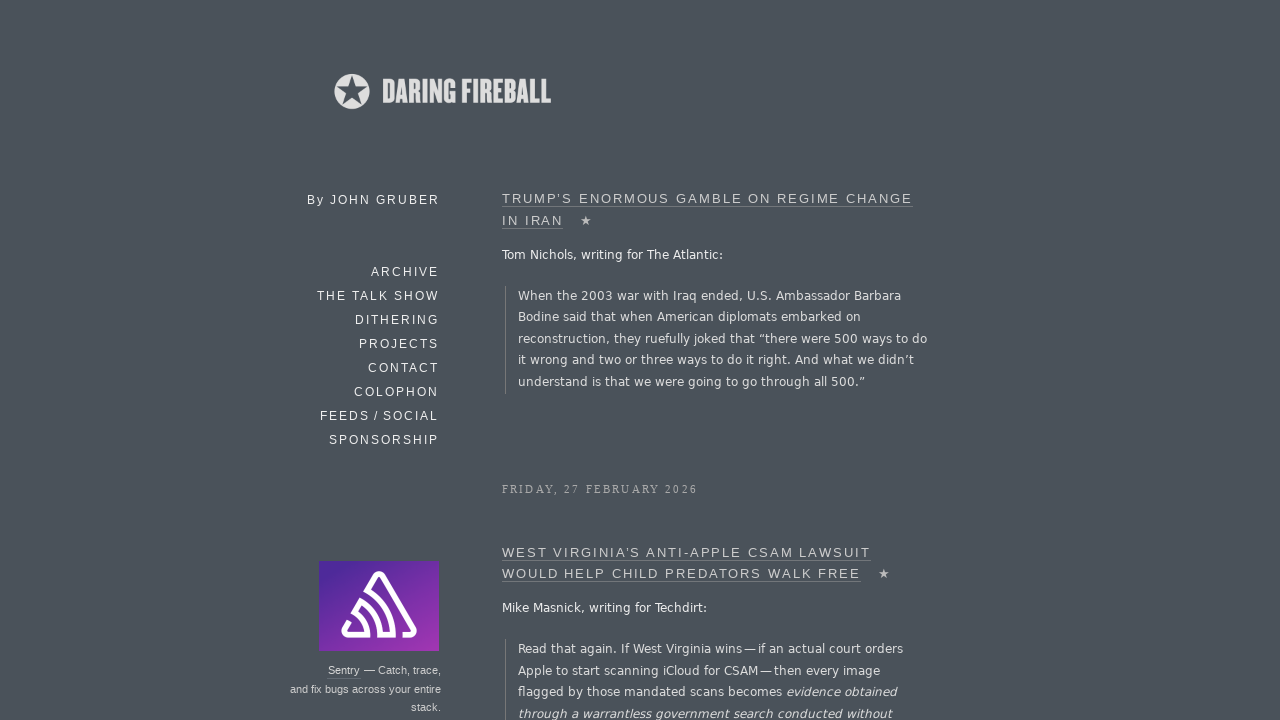

Page fully loaded - DOM content ready after refresh
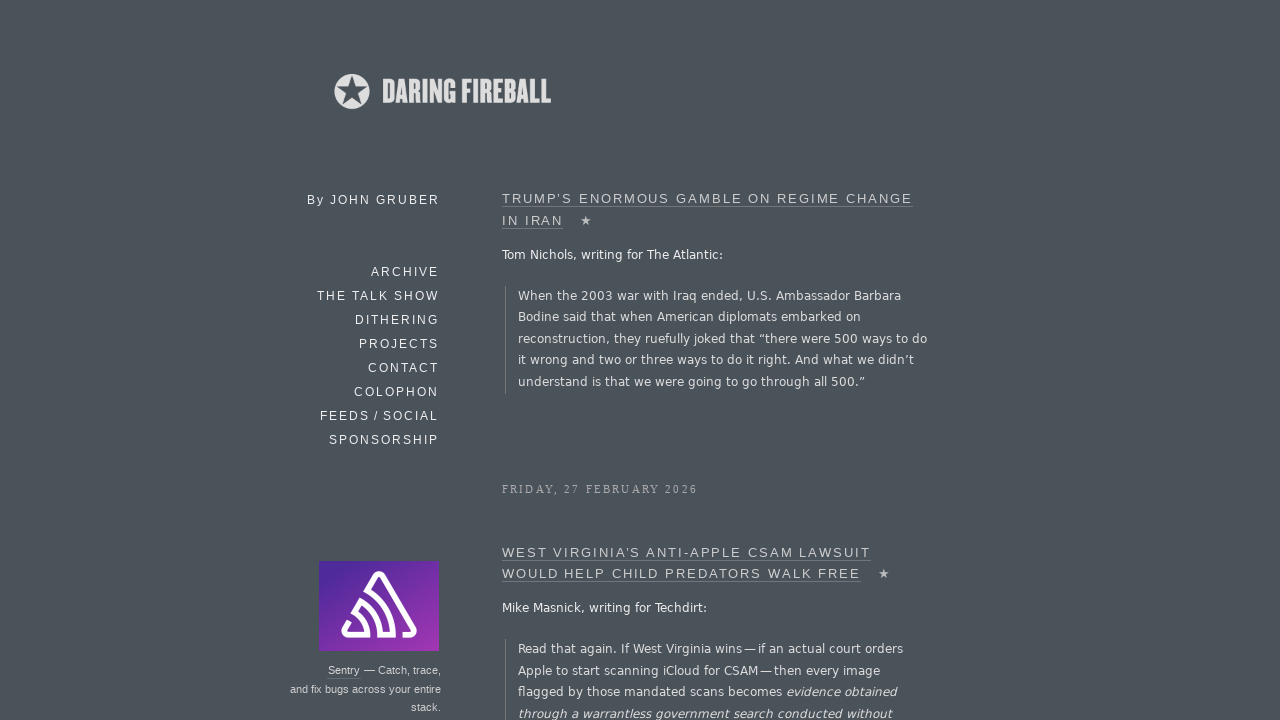

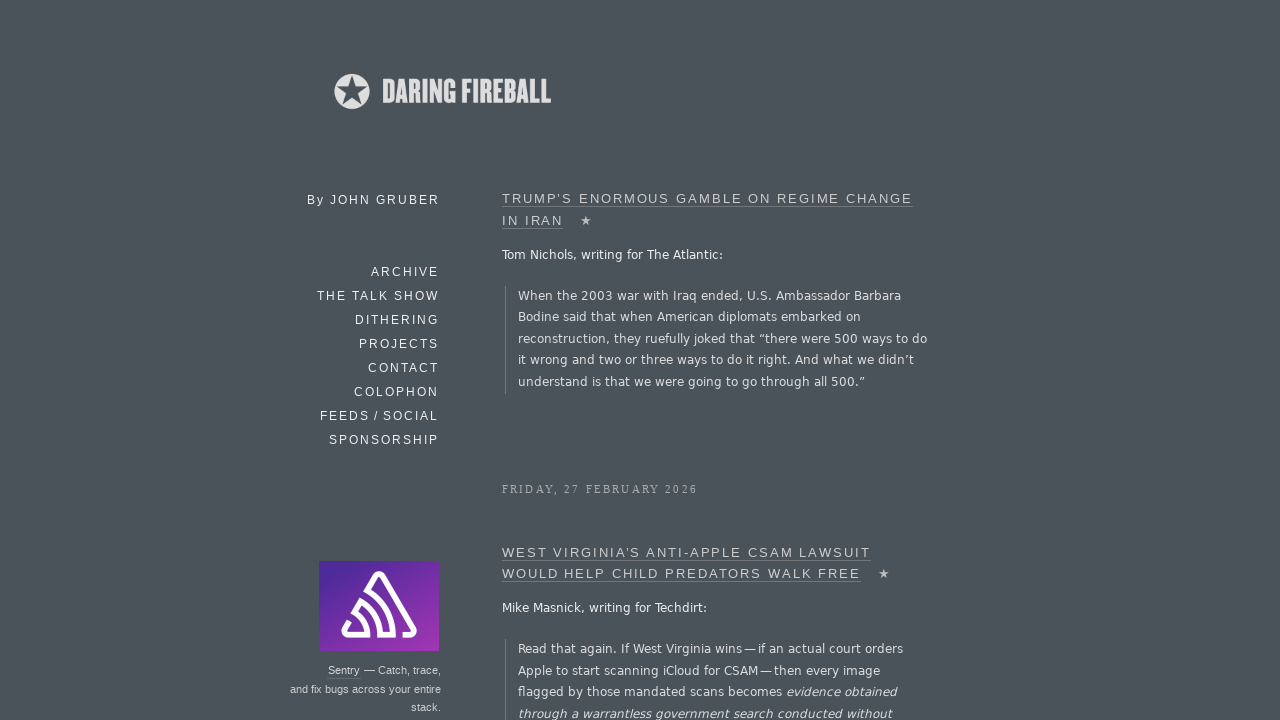